Tests triangle calculator by entering sides 3, 3, 5 to verify it identifies an isosceles triangle

Starting URL: https://do.tusur.ru/qa-test2/

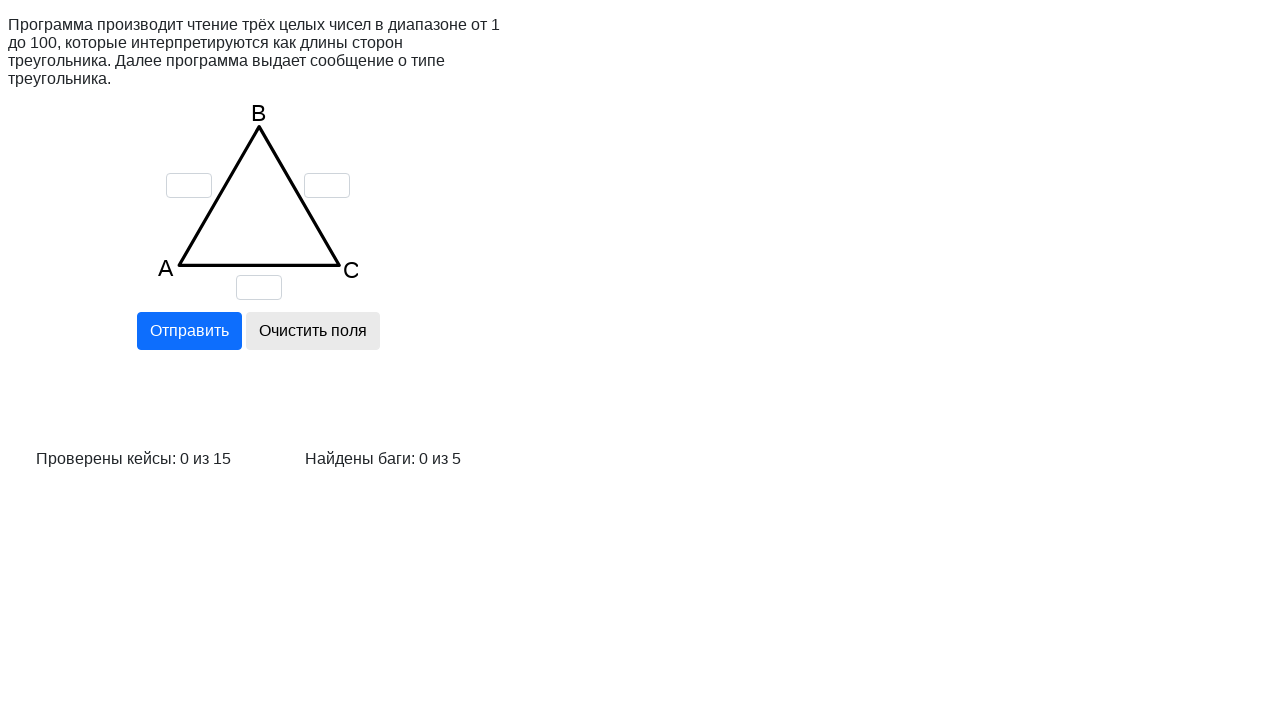

Cleared input field for side 'a' on input[name='a']
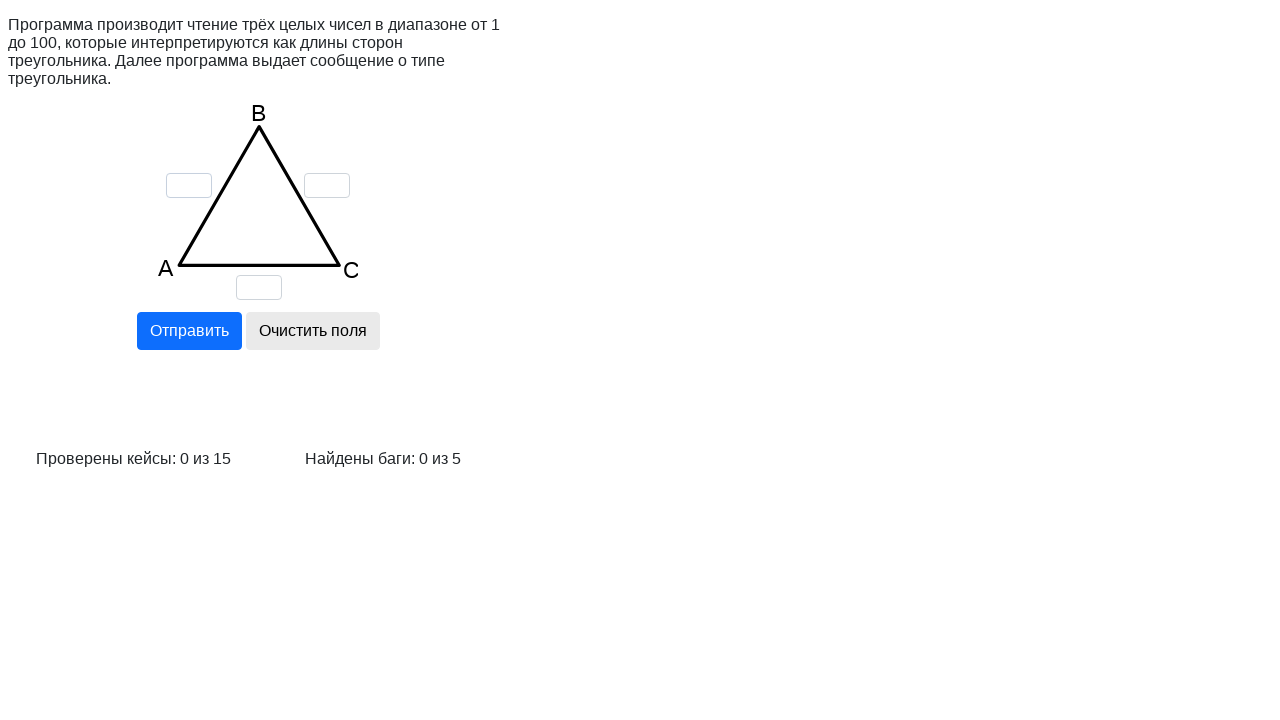

Cleared input field for side 'b' on input[name='b']
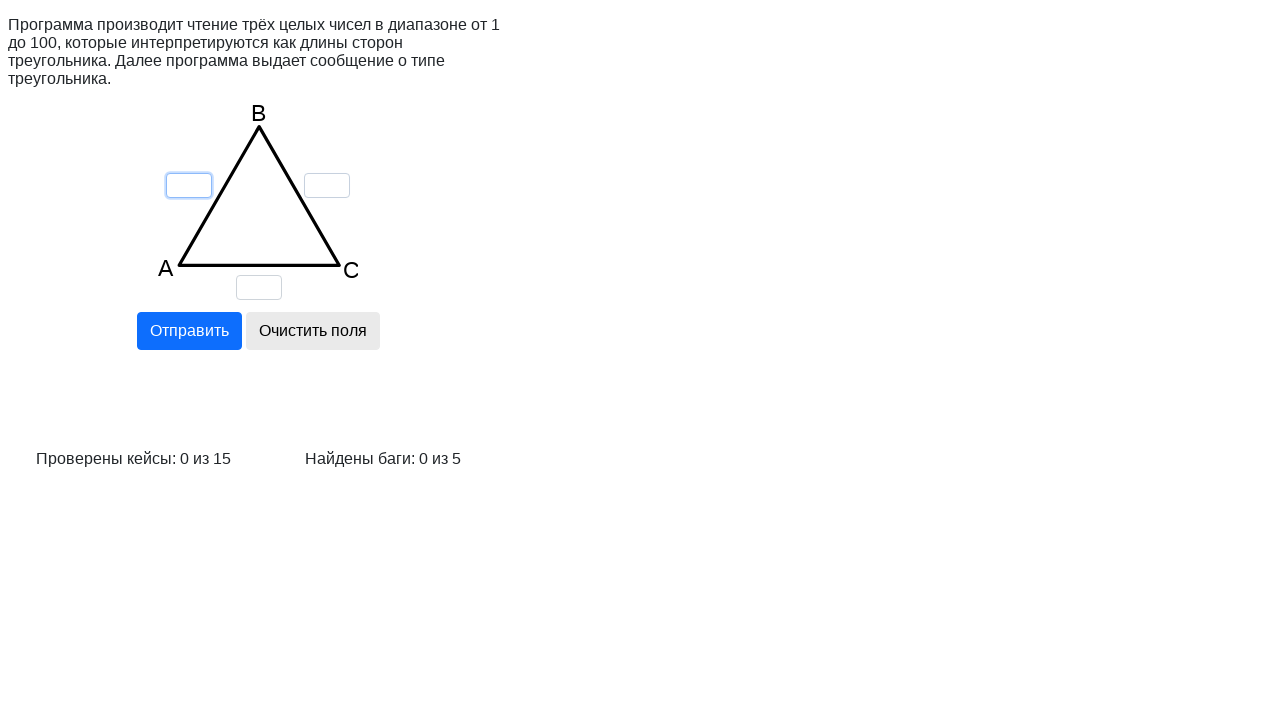

Cleared input field for side 'c' on input[name='c']
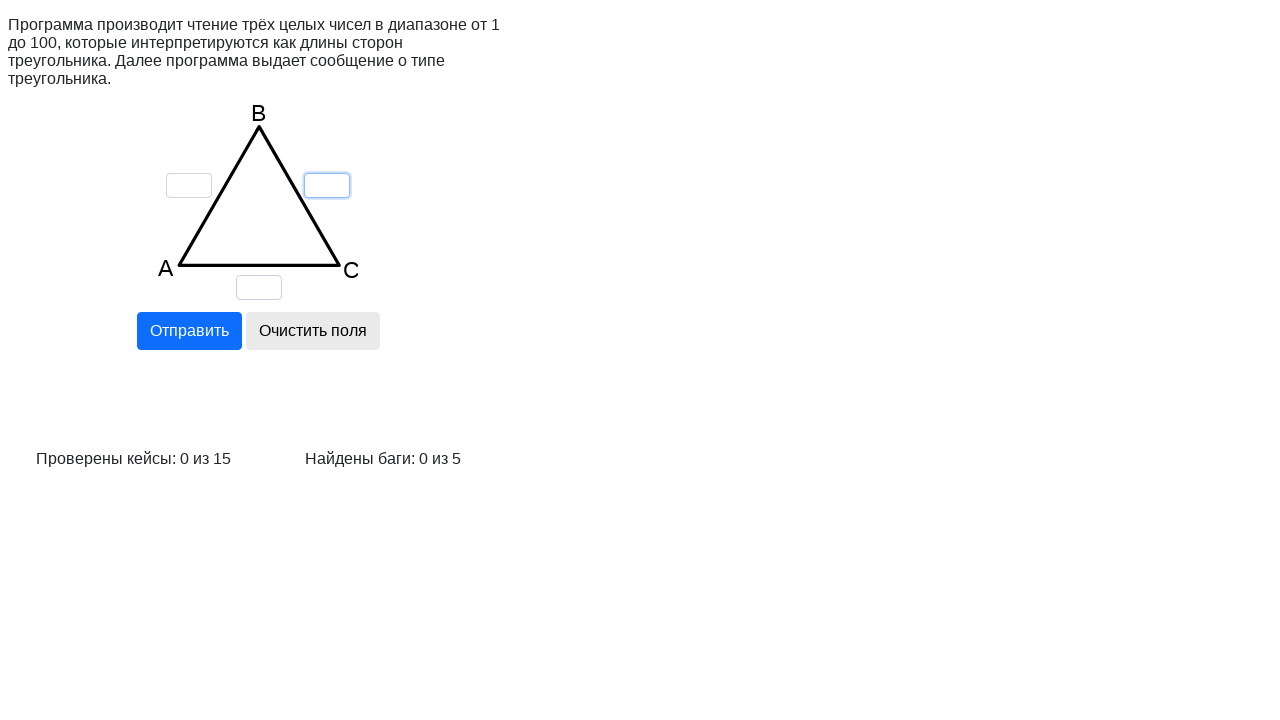

Entered side 'a' = 3 on input[name='a']
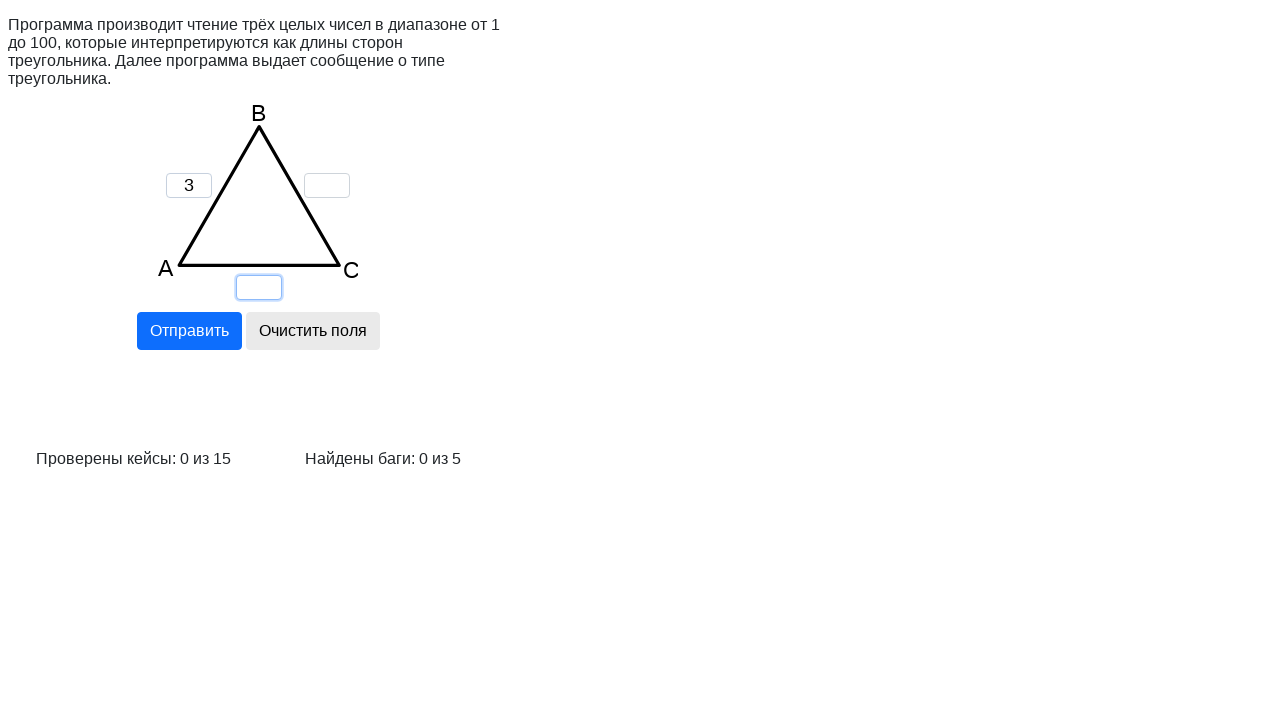

Entered side 'b' = 3 on input[name='b']
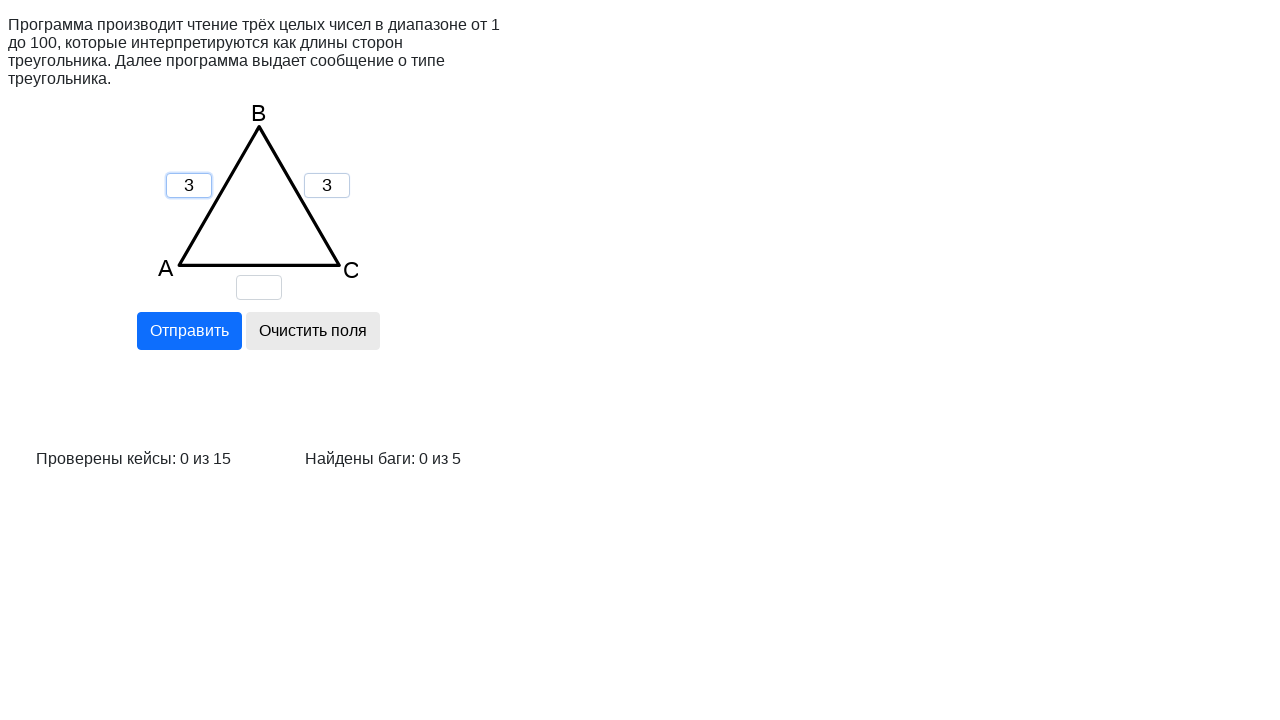

Entered side 'c' = 5 on input[name='c']
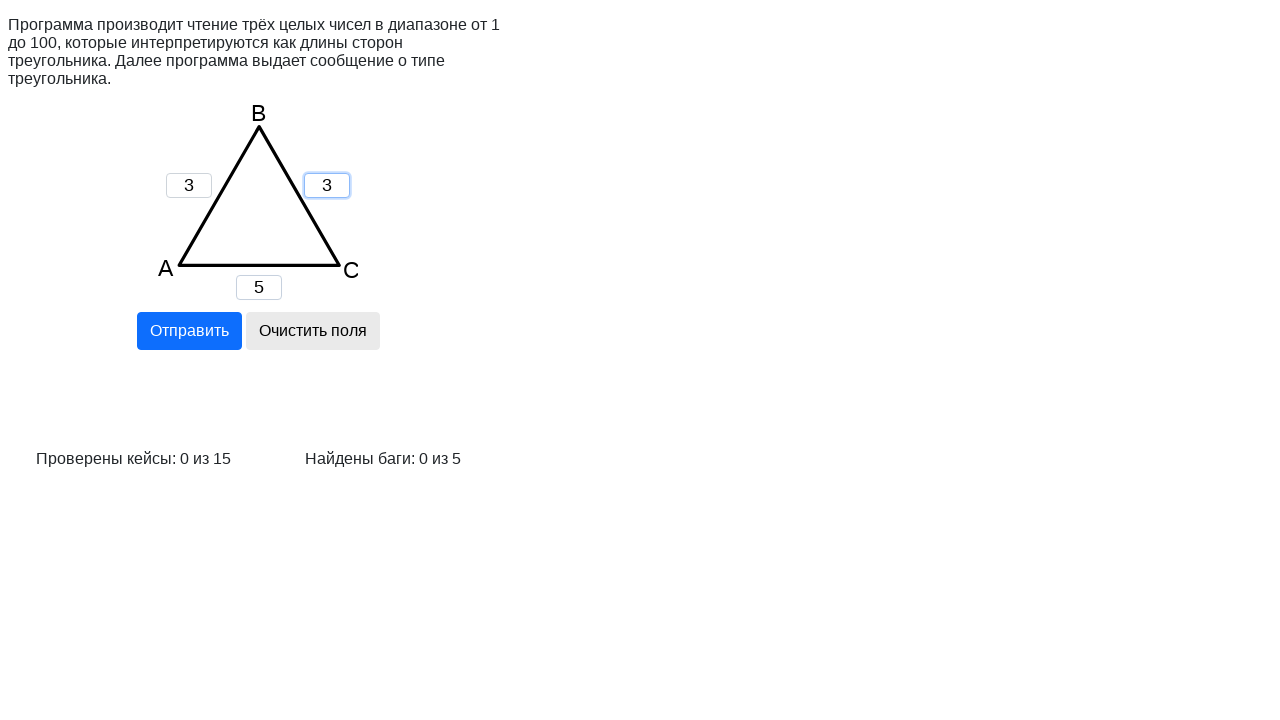

Clicked calculate button at (189, 331) on input[name='calc']
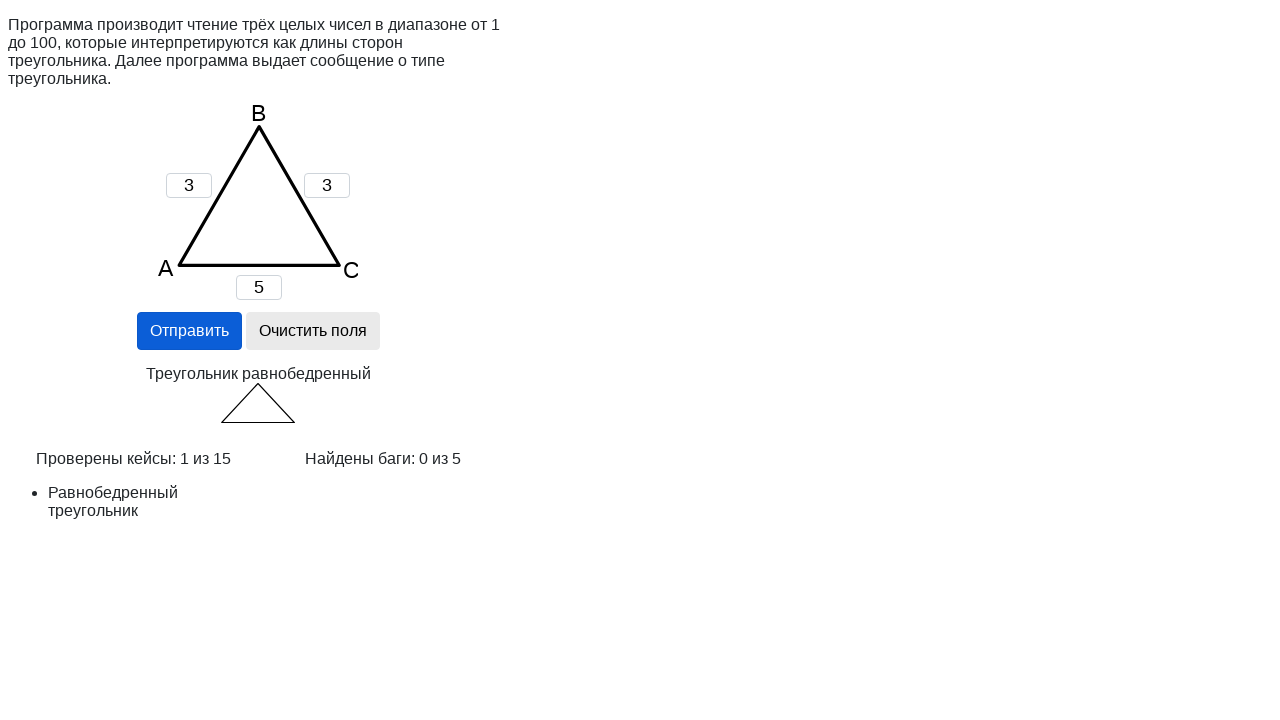

Verified isosceles triangle result appeared
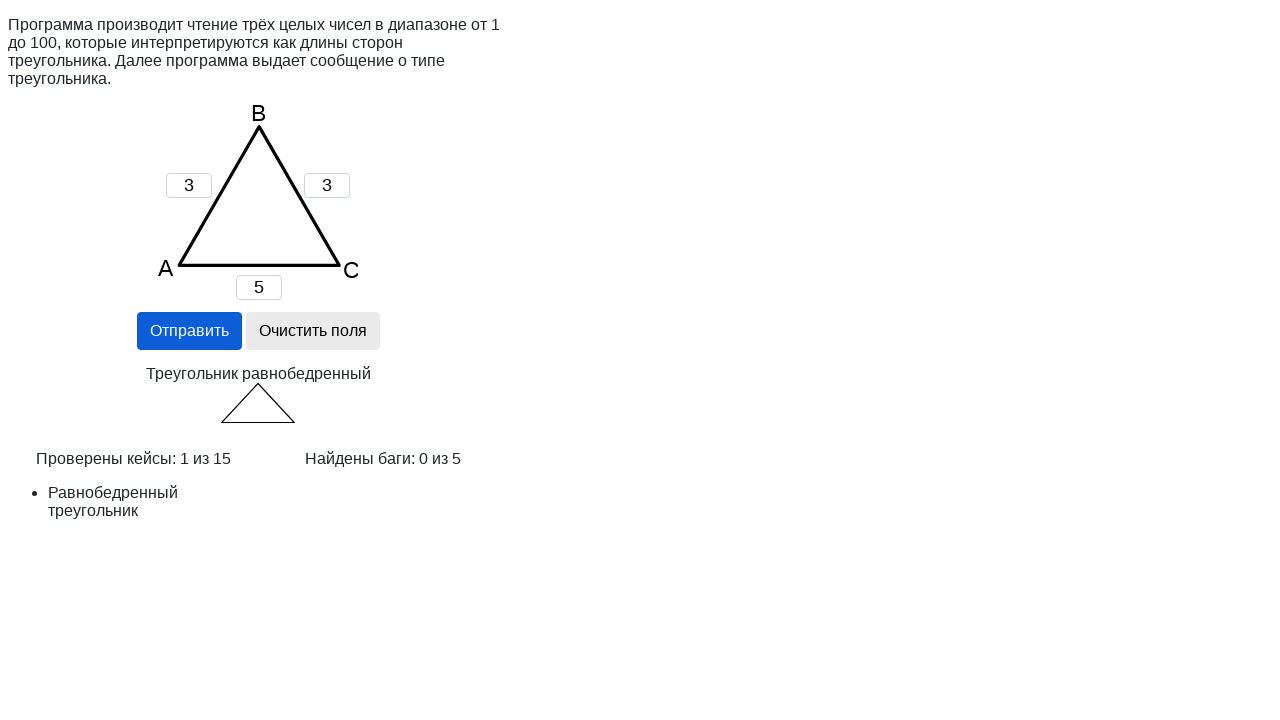

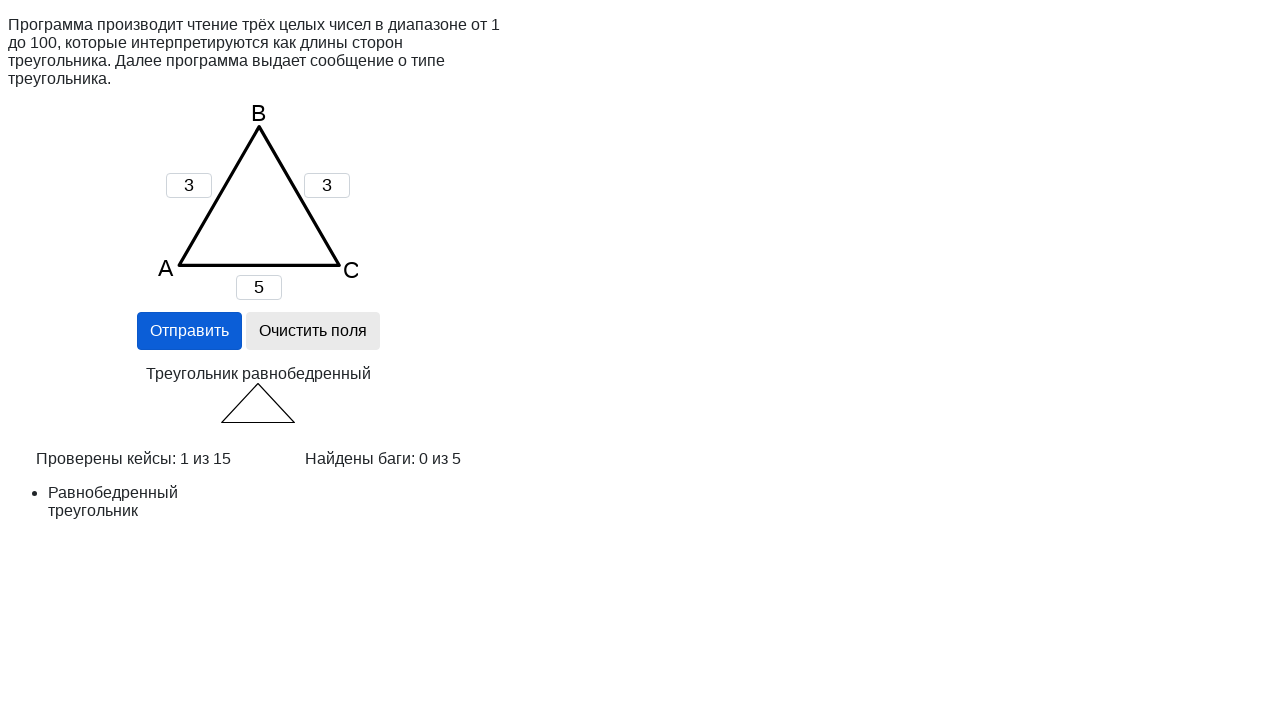